Tests radio button page by verifying the count and labels of radio buttons (Yes, Impressive, No)

Starting URL: https://demoqa.com/radio-button

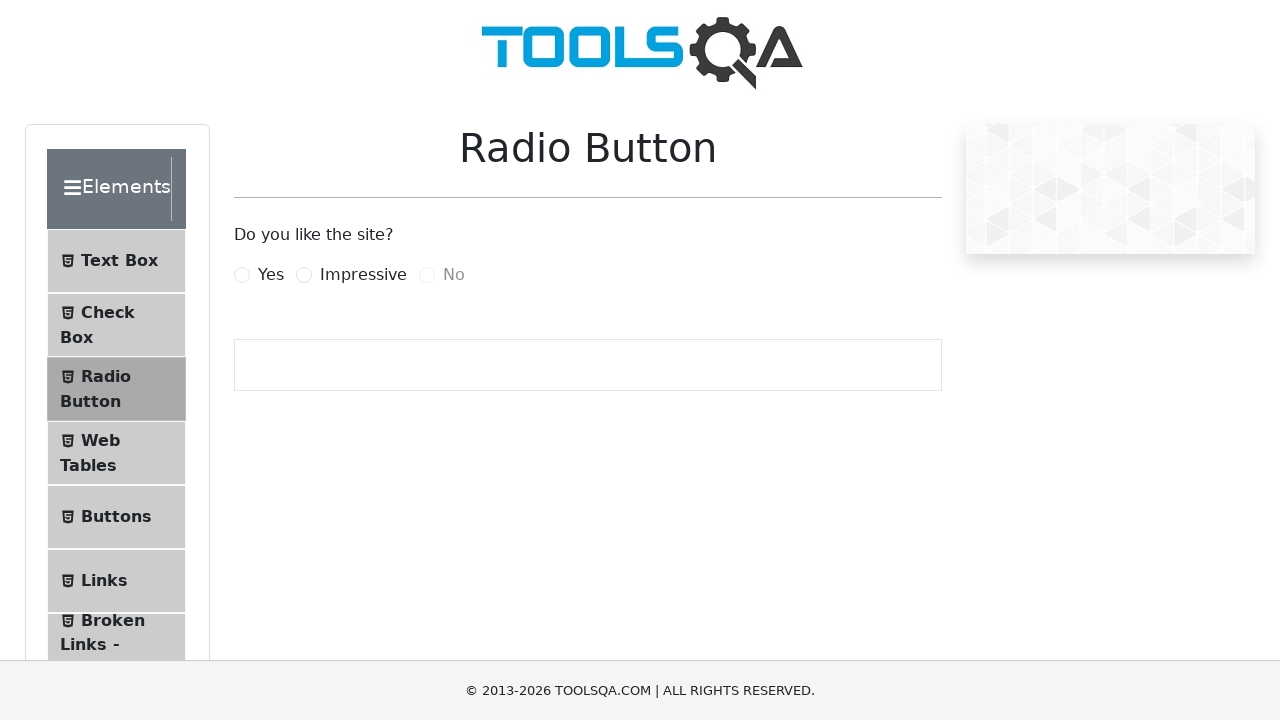

Navigated to radio button test page
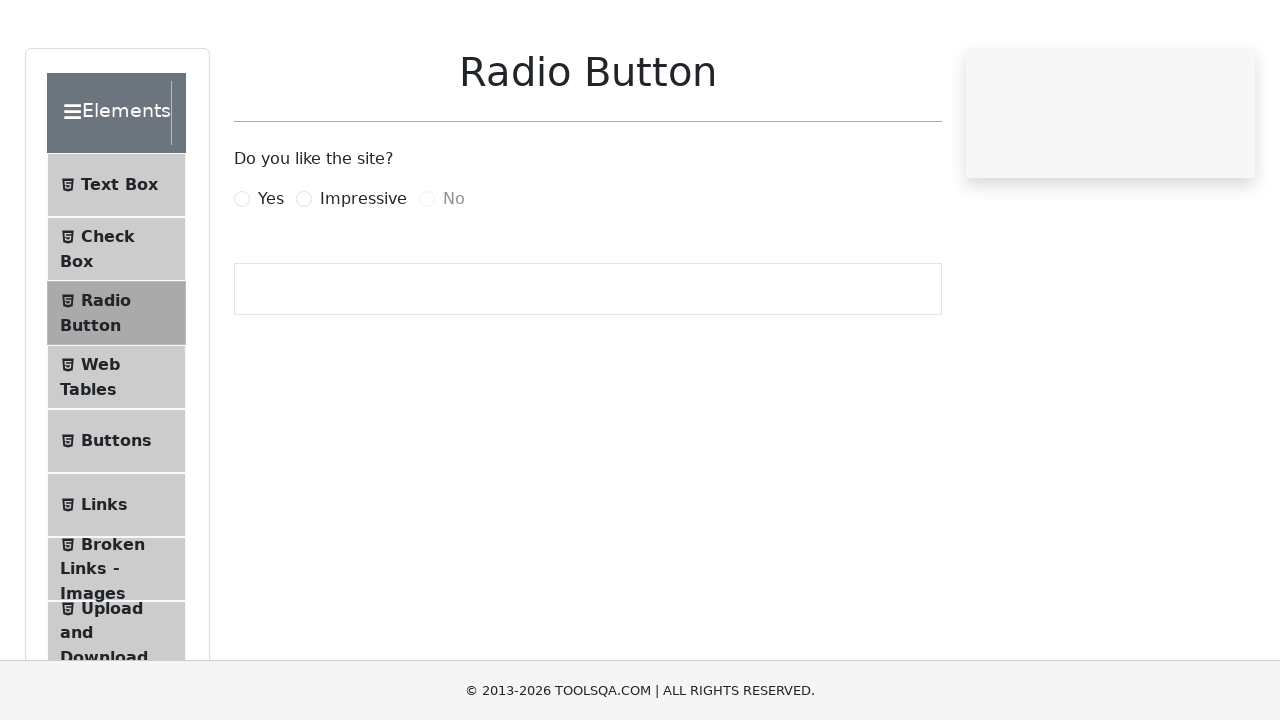

Located all radio button elements
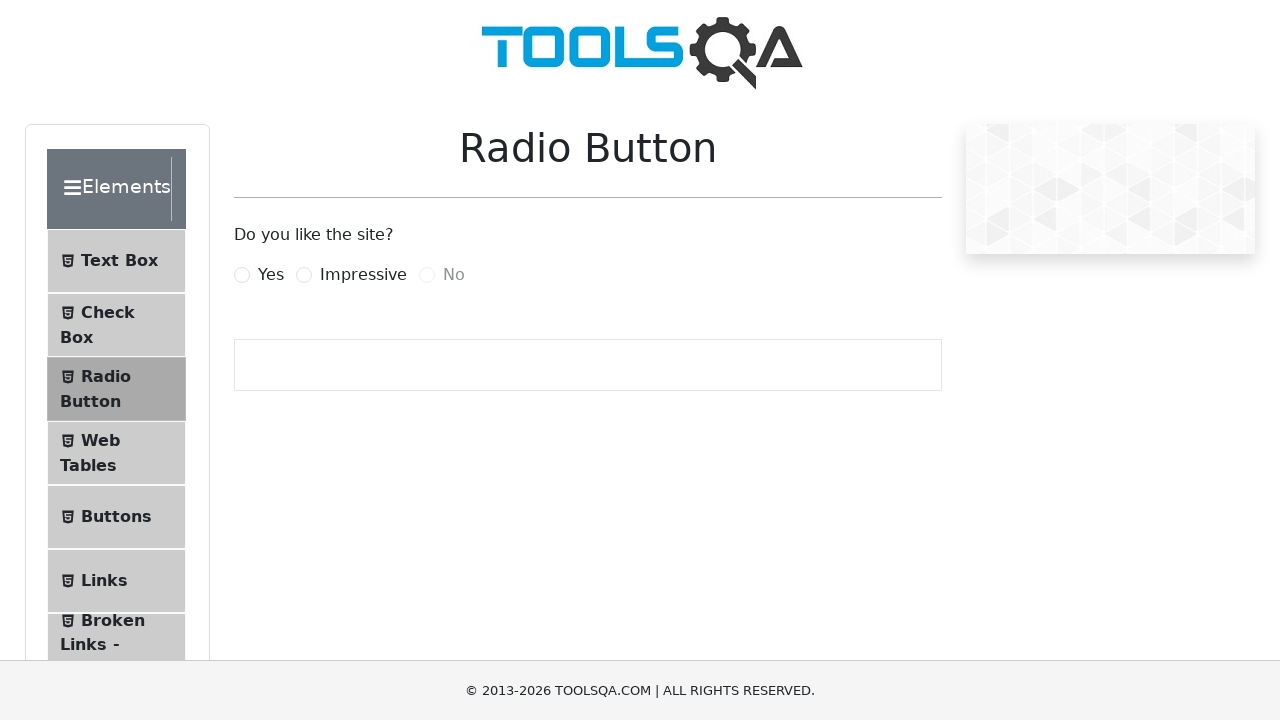

Verified that exactly 3 radio buttons are present
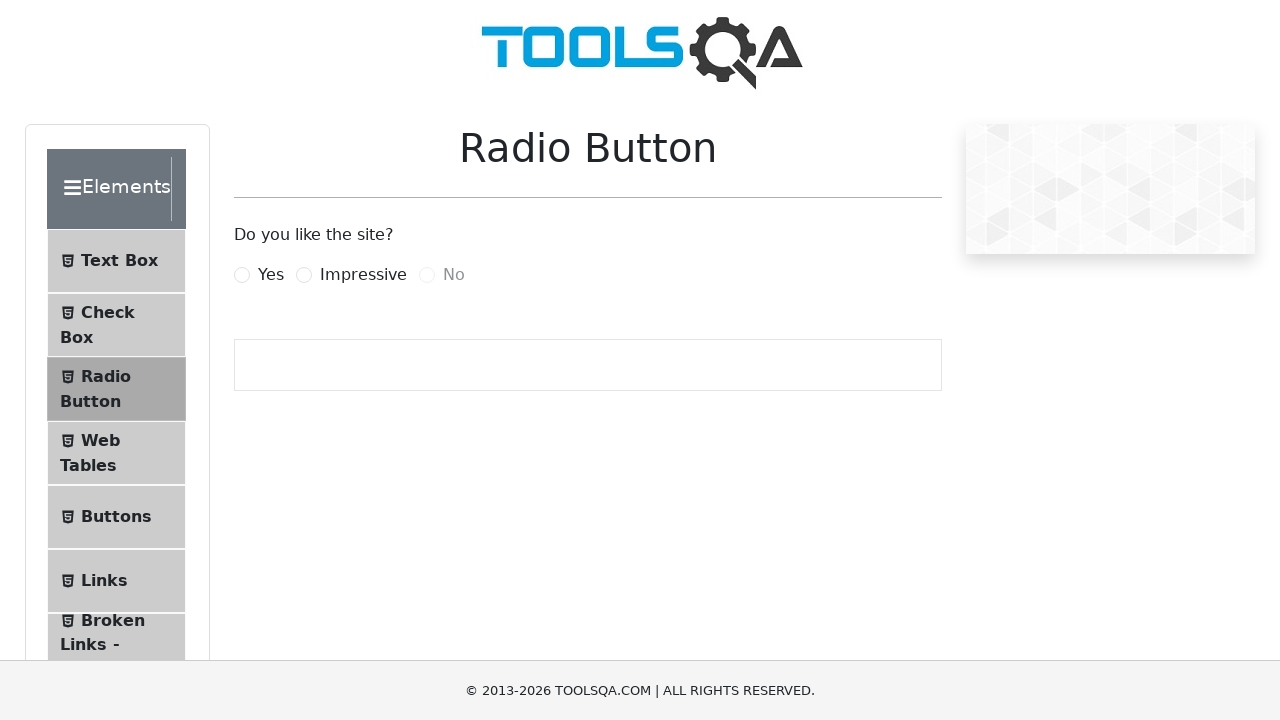

Located 'Yes' radio button label
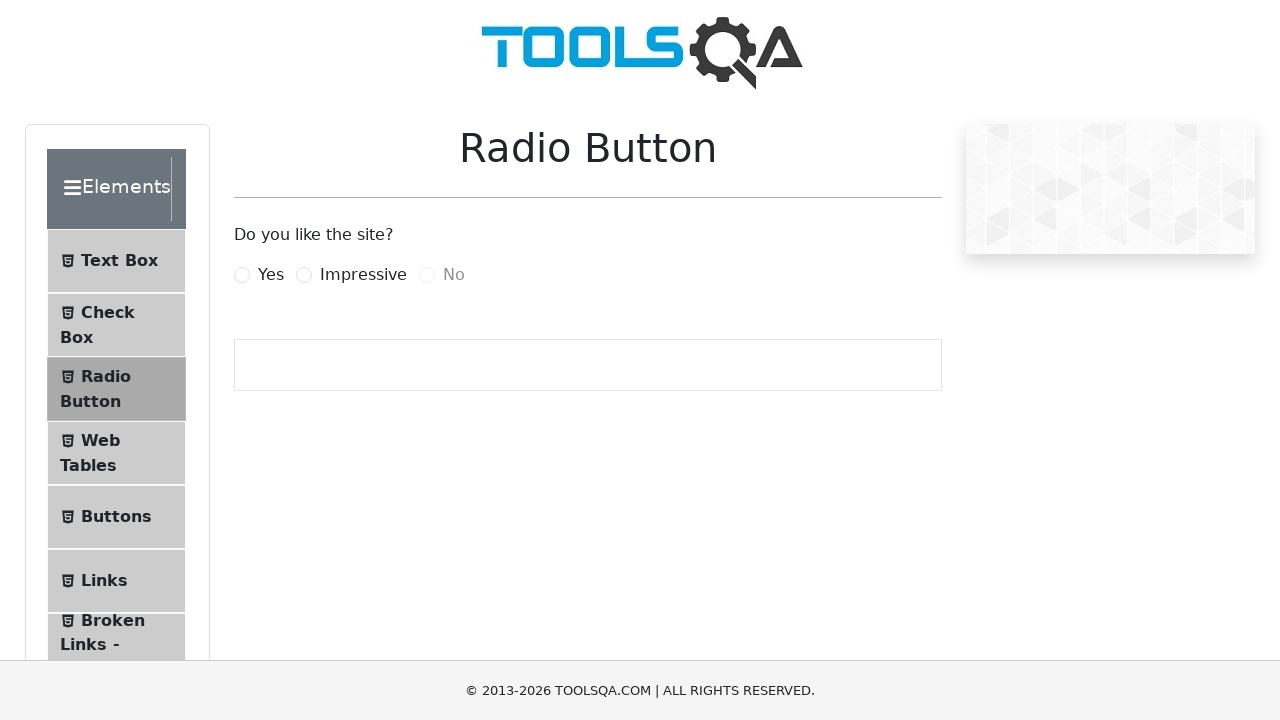

Verified 'Yes' radio button label text matches expected value
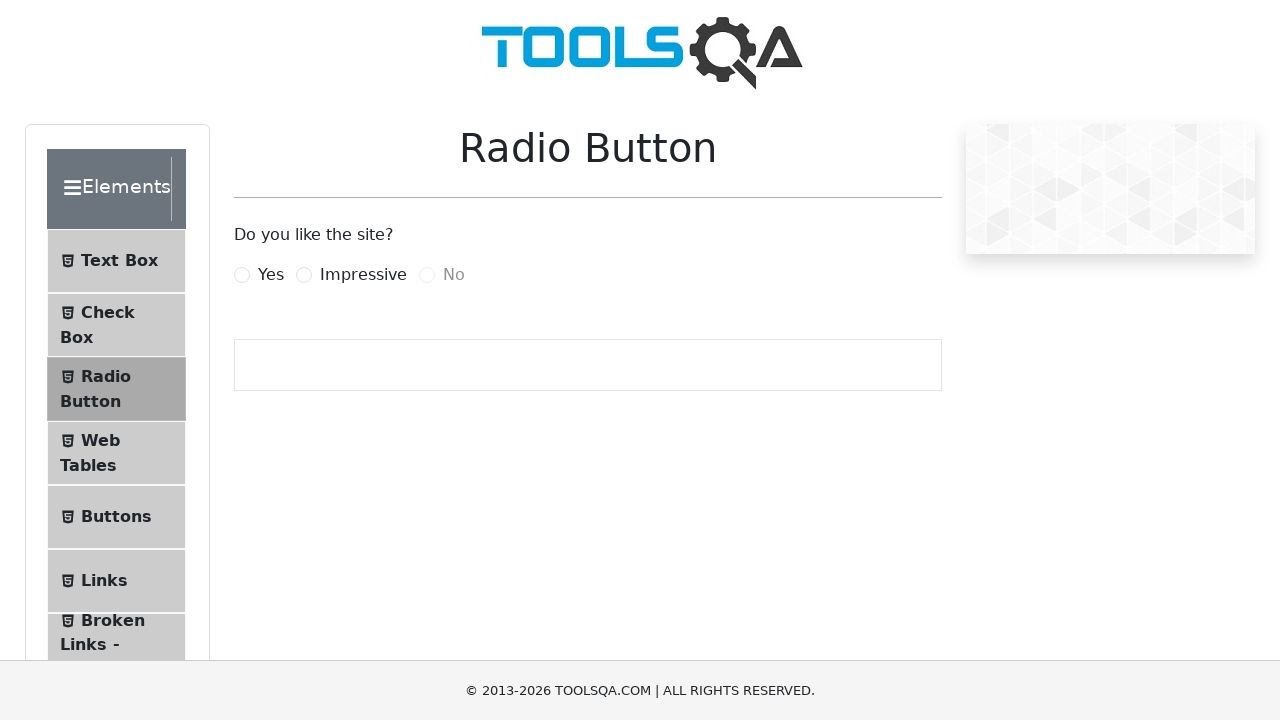

Located 'Impressive' radio button label
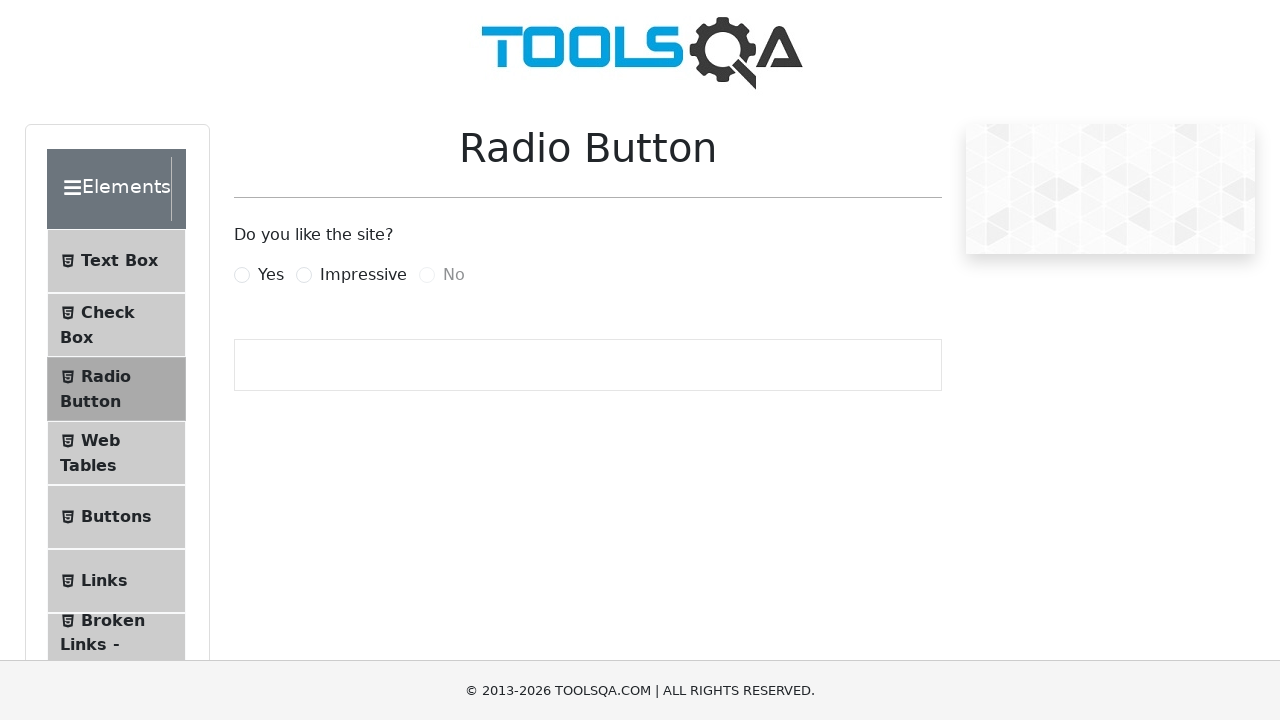

Verified 'Impressive' radio button label text matches expected value
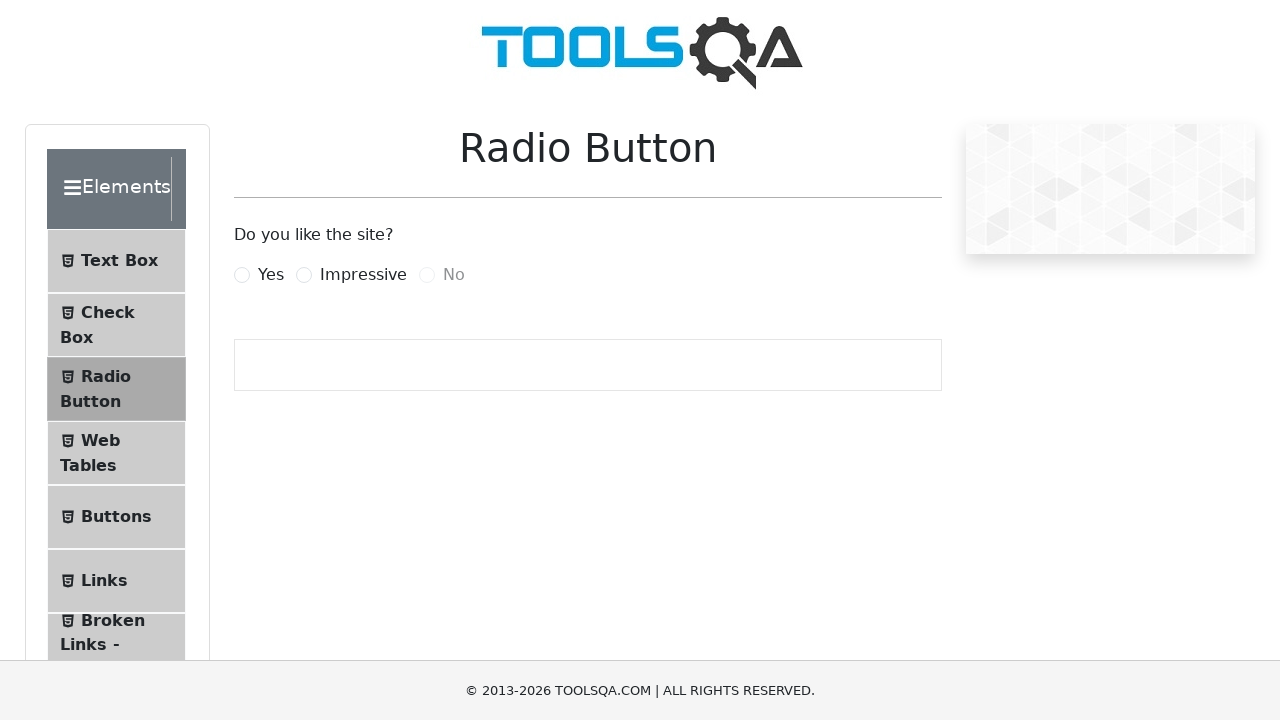

Located 'No' radio button label
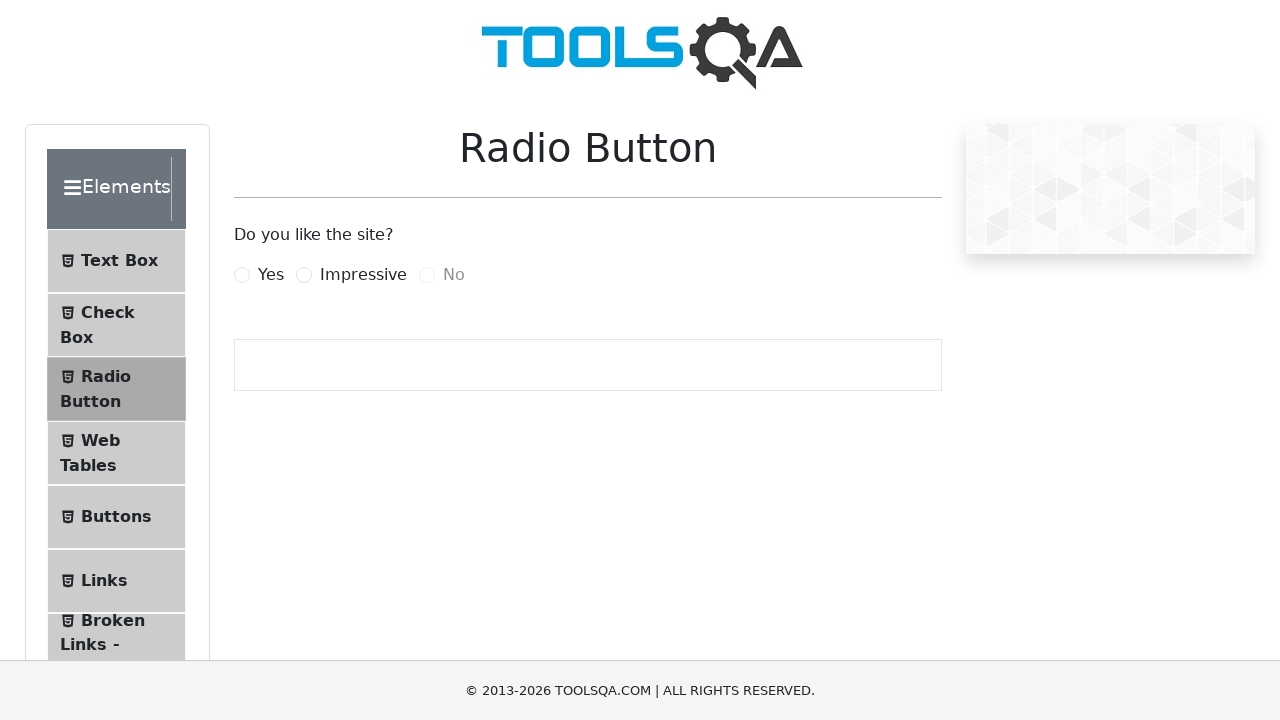

Verified 'No' radio button label text matches expected value
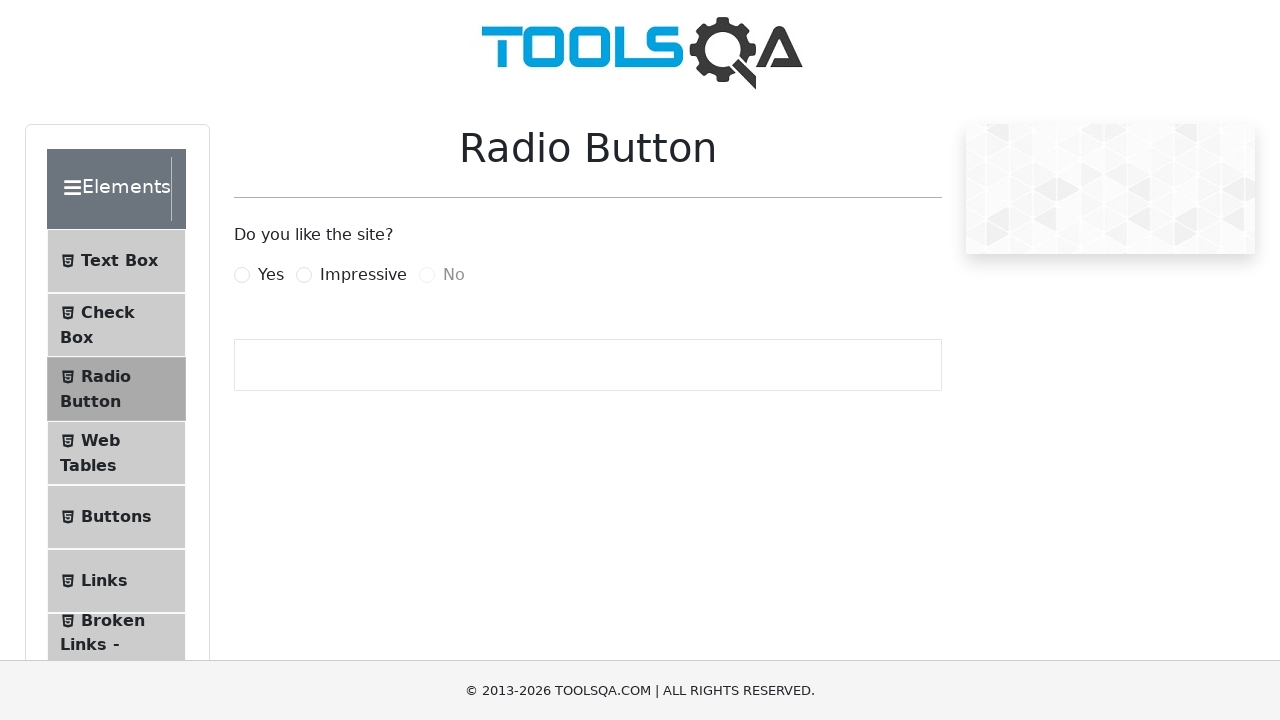

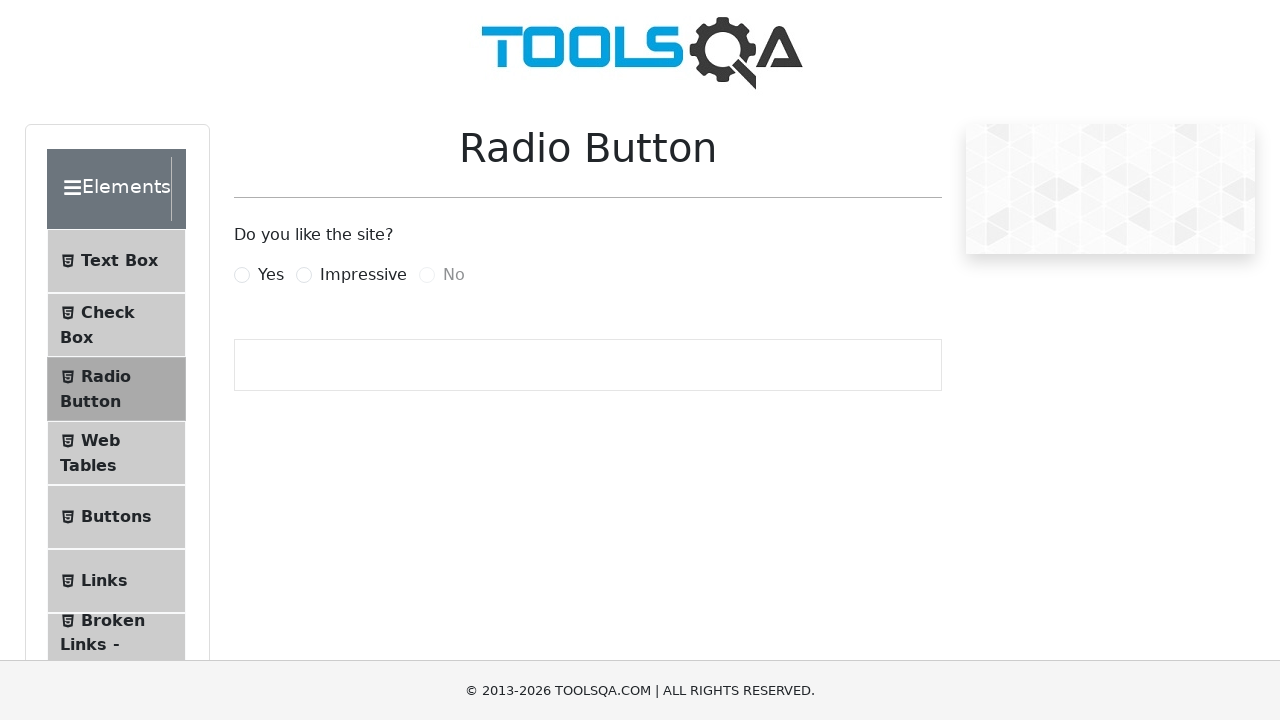